Tests infinite scroll functionality by scrolling down the page multiple times and verifying the scroll position changes

Starting URL: https://the-internet.herokuapp.com/infinite_scroll

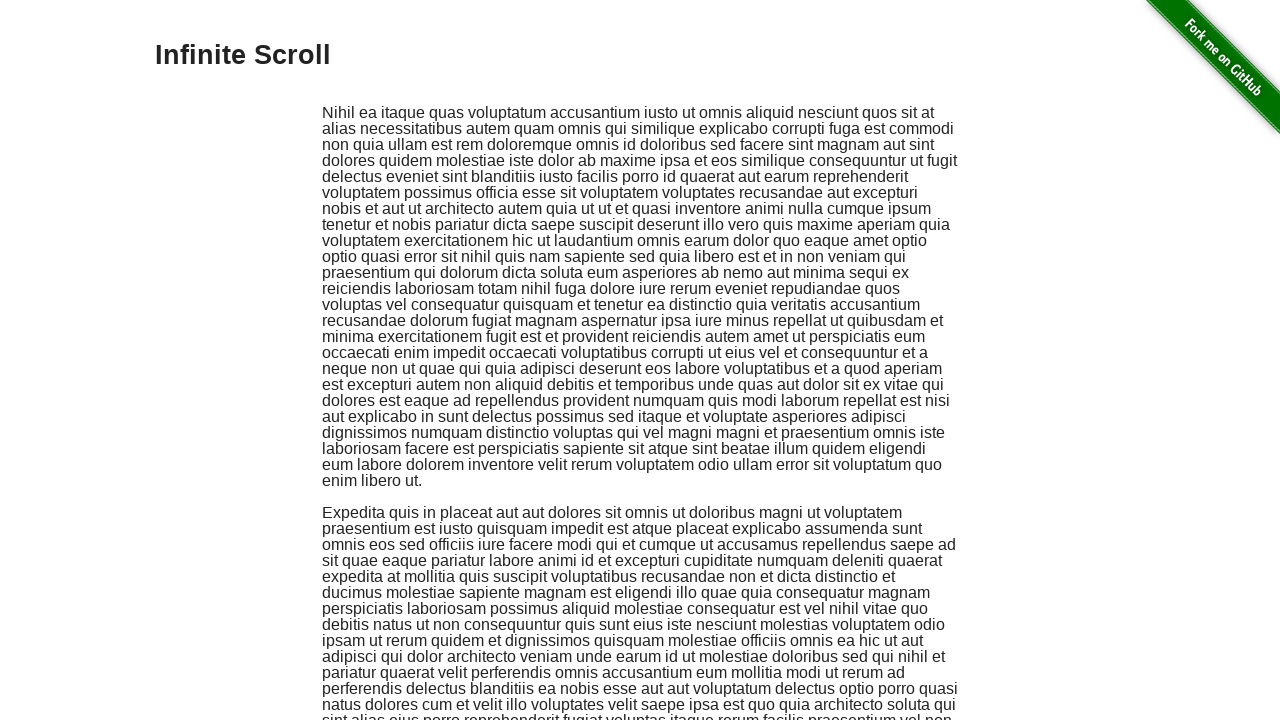

Retrieved initial scroll position
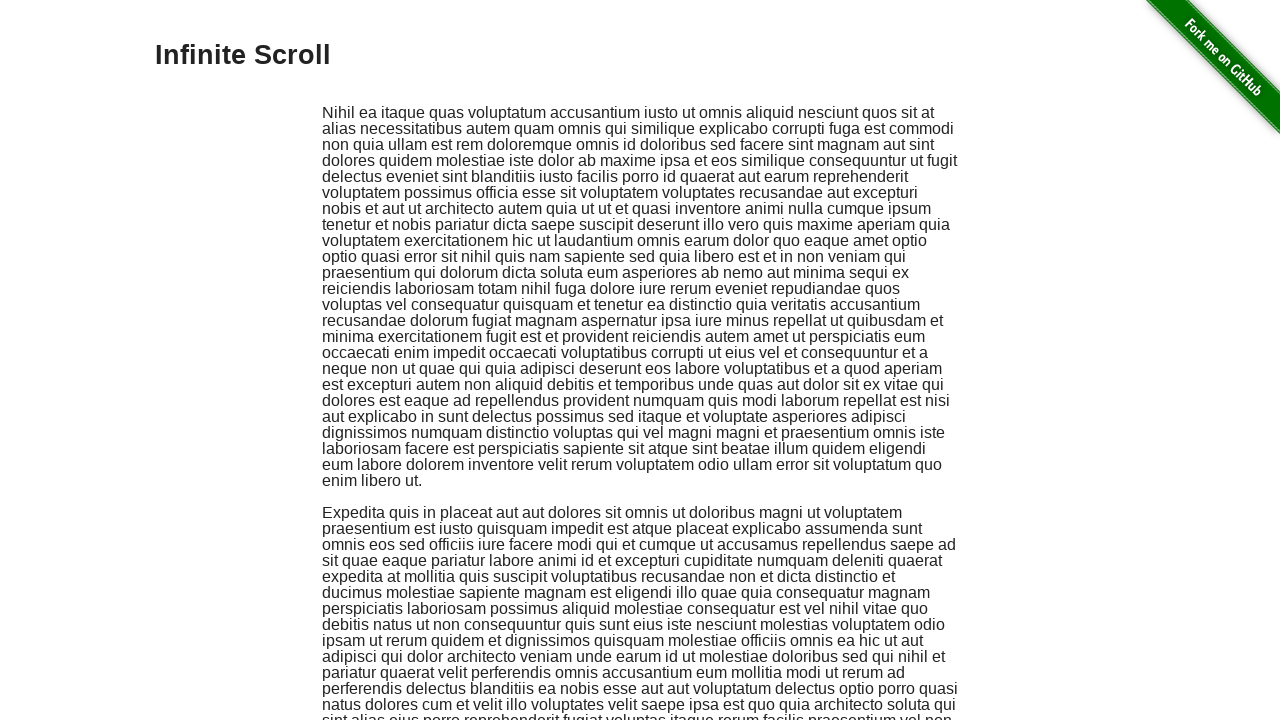

Scrolled down by 500 pixels (iteration 1)
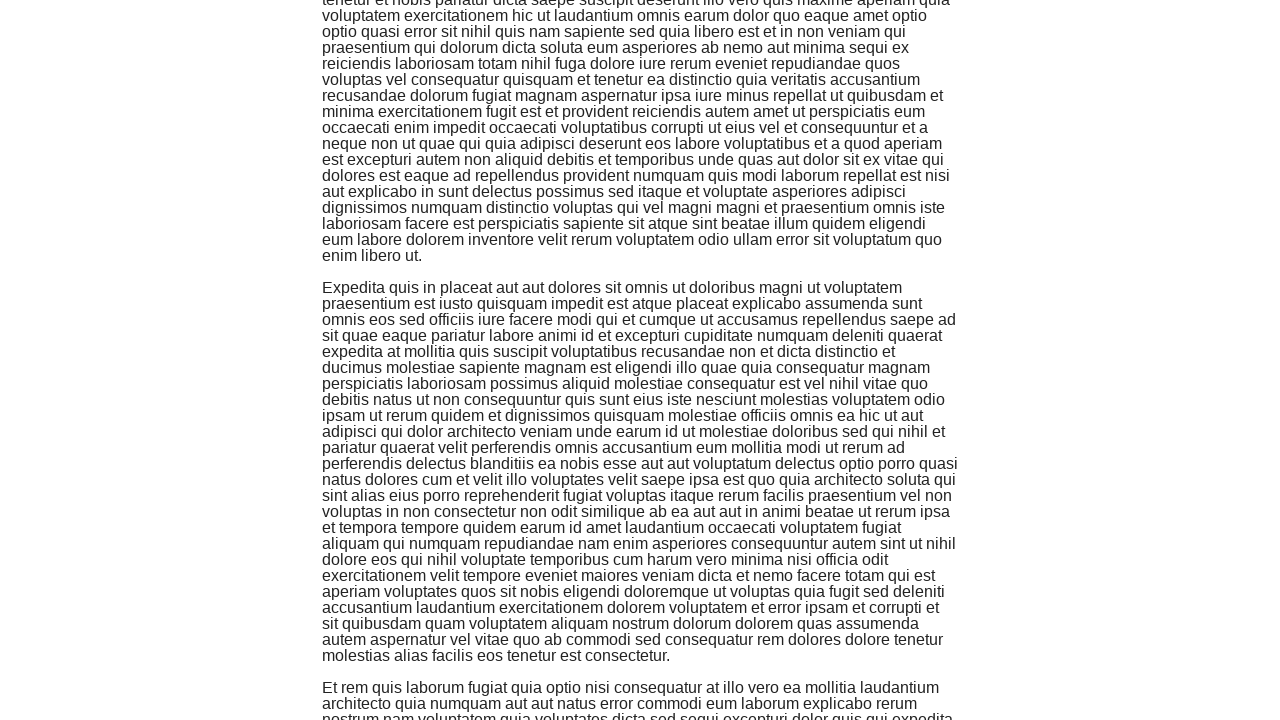

Waited 1000ms for dynamic content to load
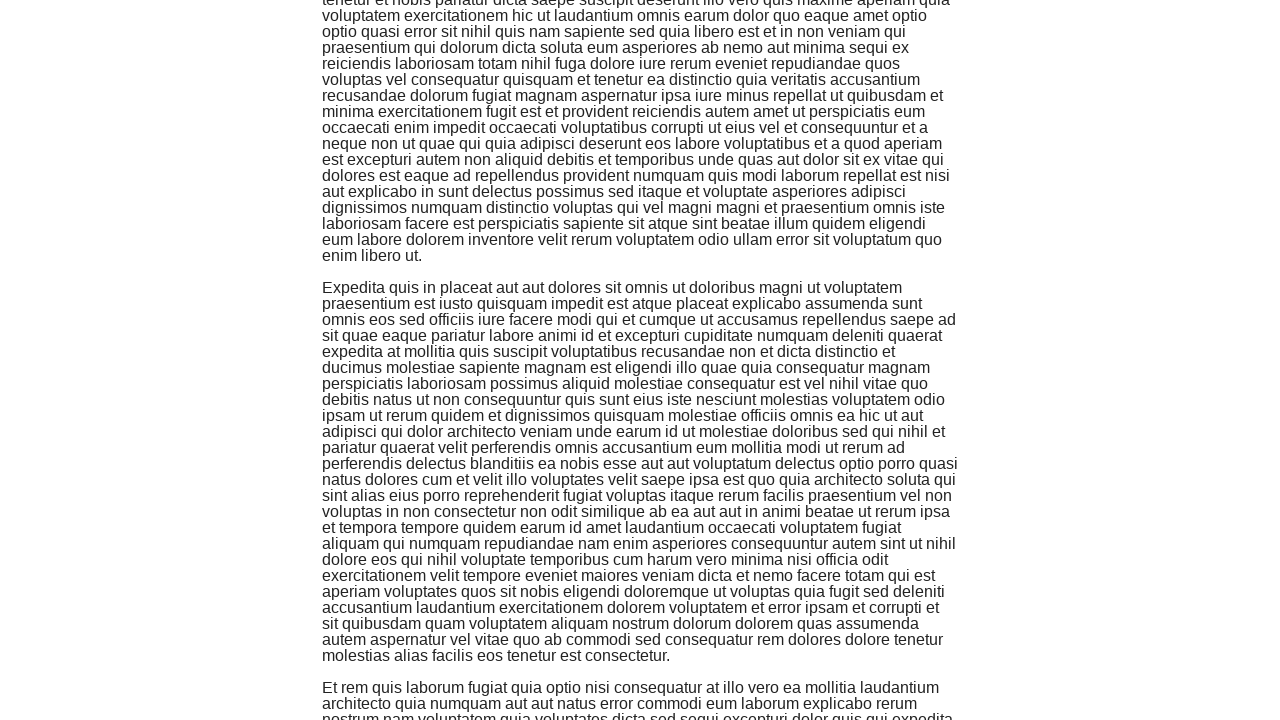

Retrieved current scroll position after scroll 1
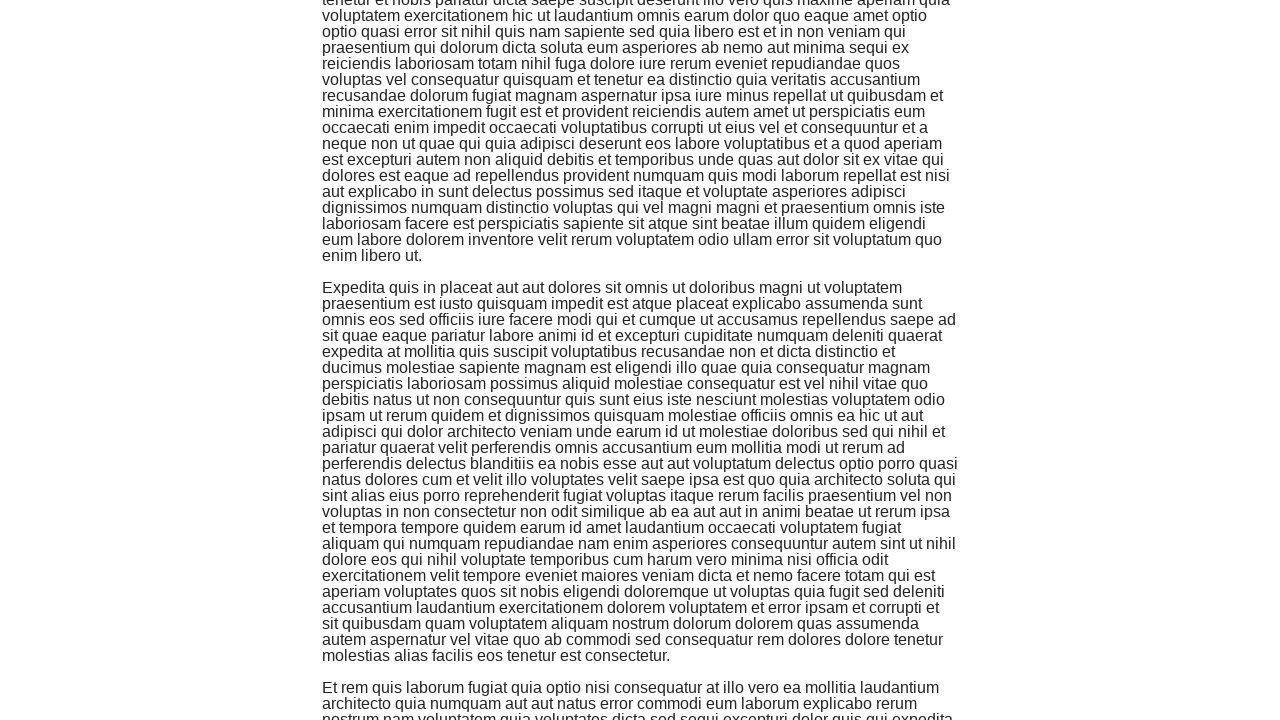

Verified scroll position increased to 225 (scroll 1)
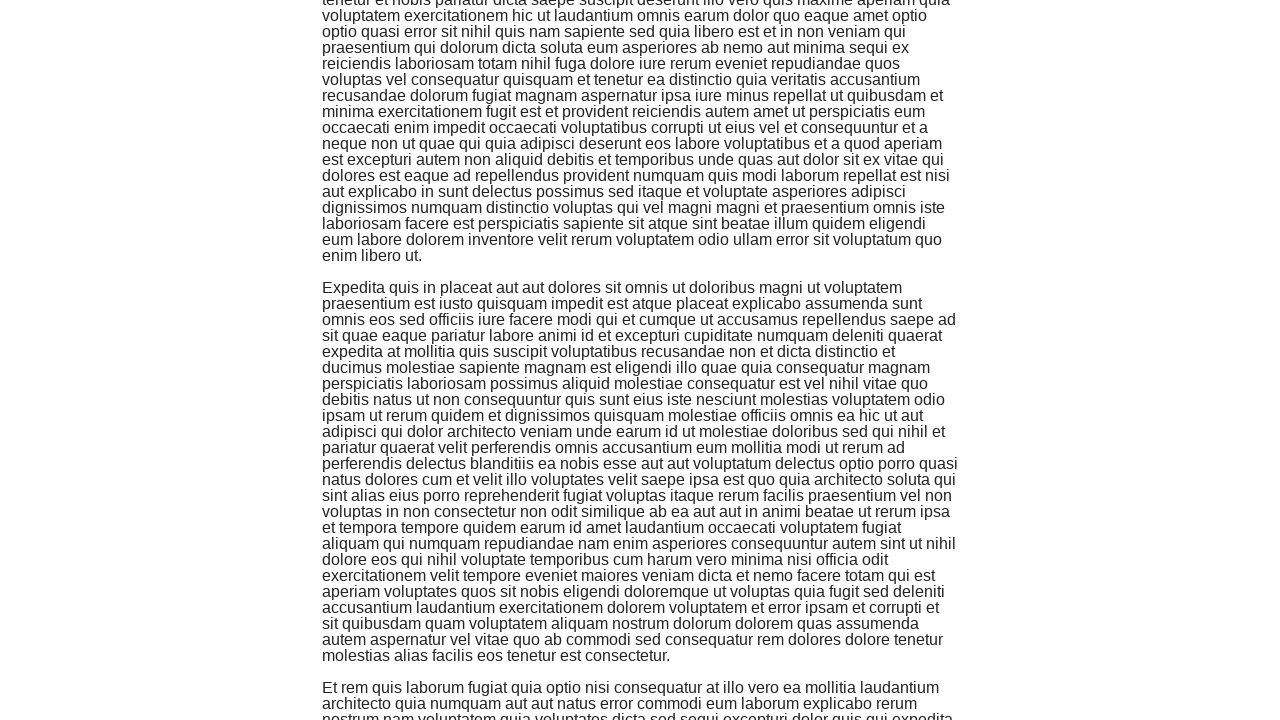

Scrolled down by 500 pixels (iteration 2)
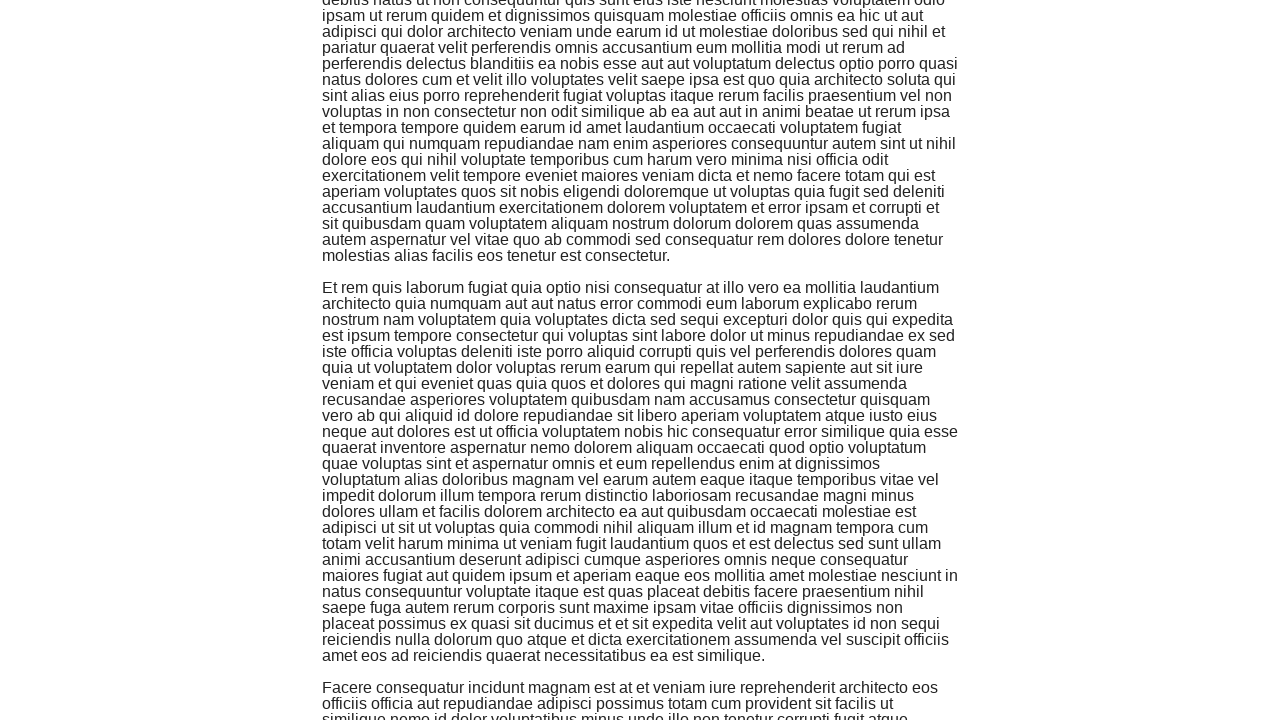

Waited 1000ms for dynamic content to load
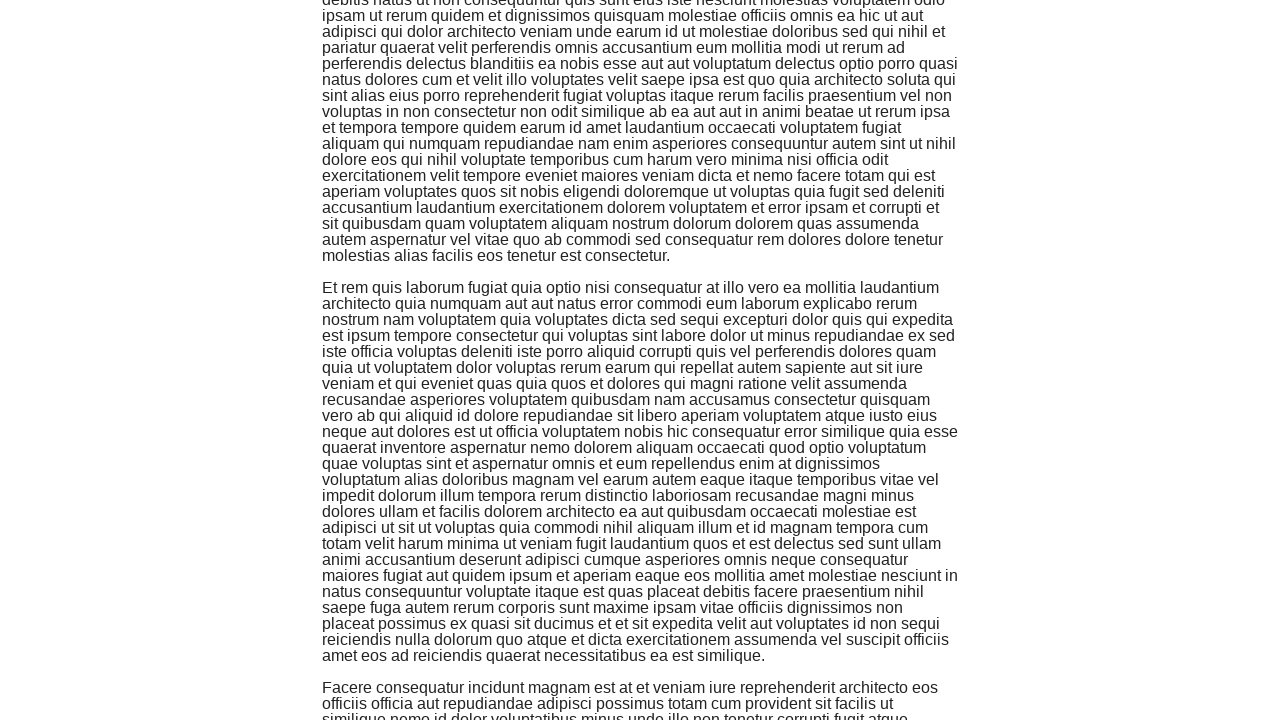

Retrieved current scroll position after scroll 2
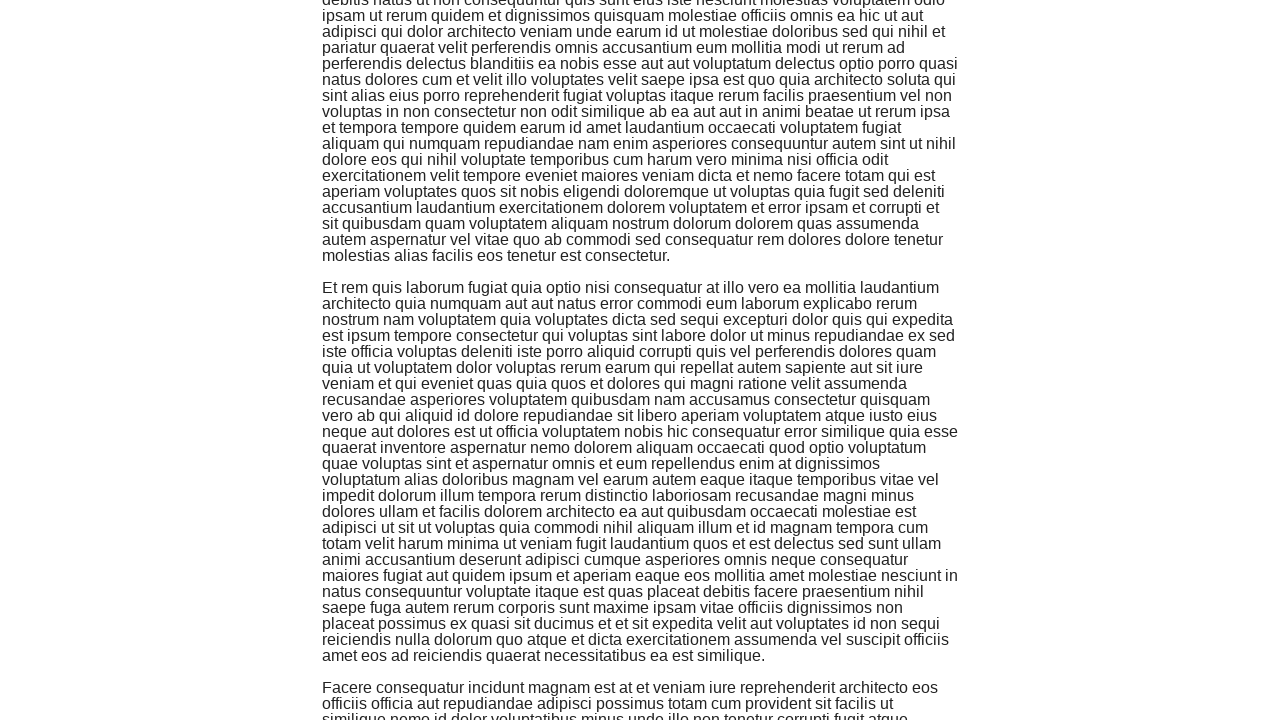

Verified scroll position increased to 625 (scroll 2)
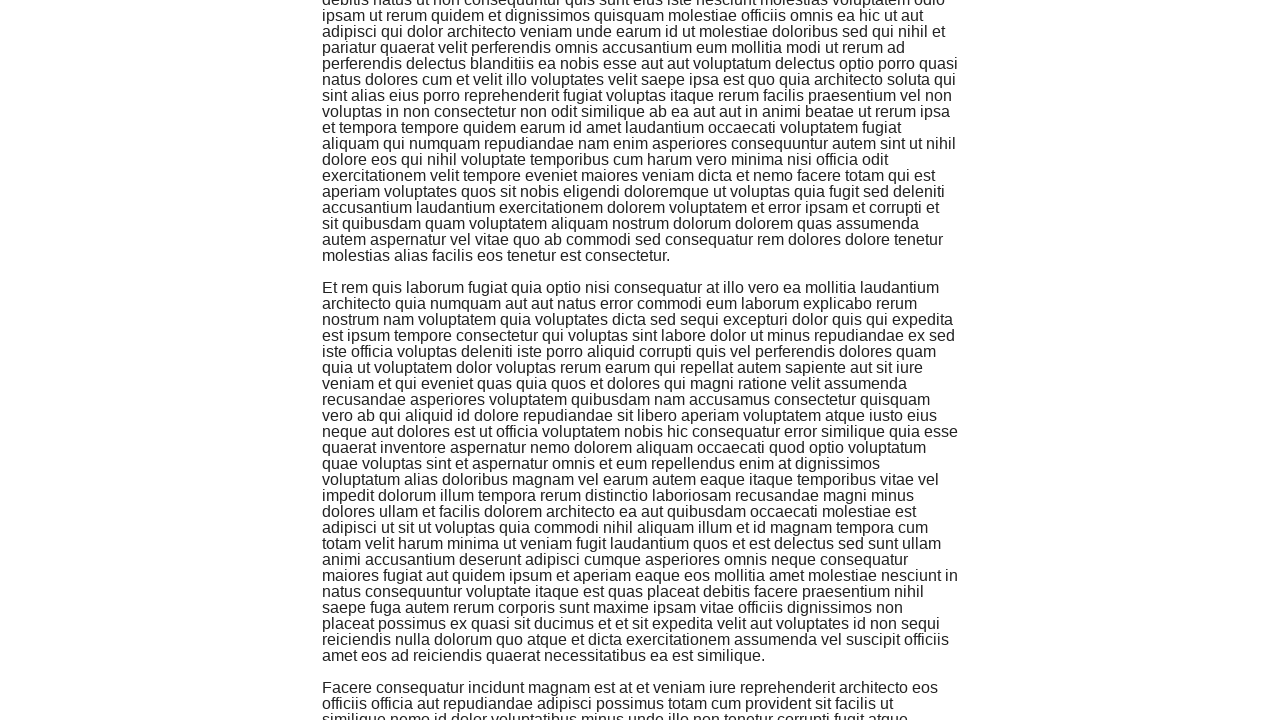

Scrolled down by 500 pixels (iteration 3)
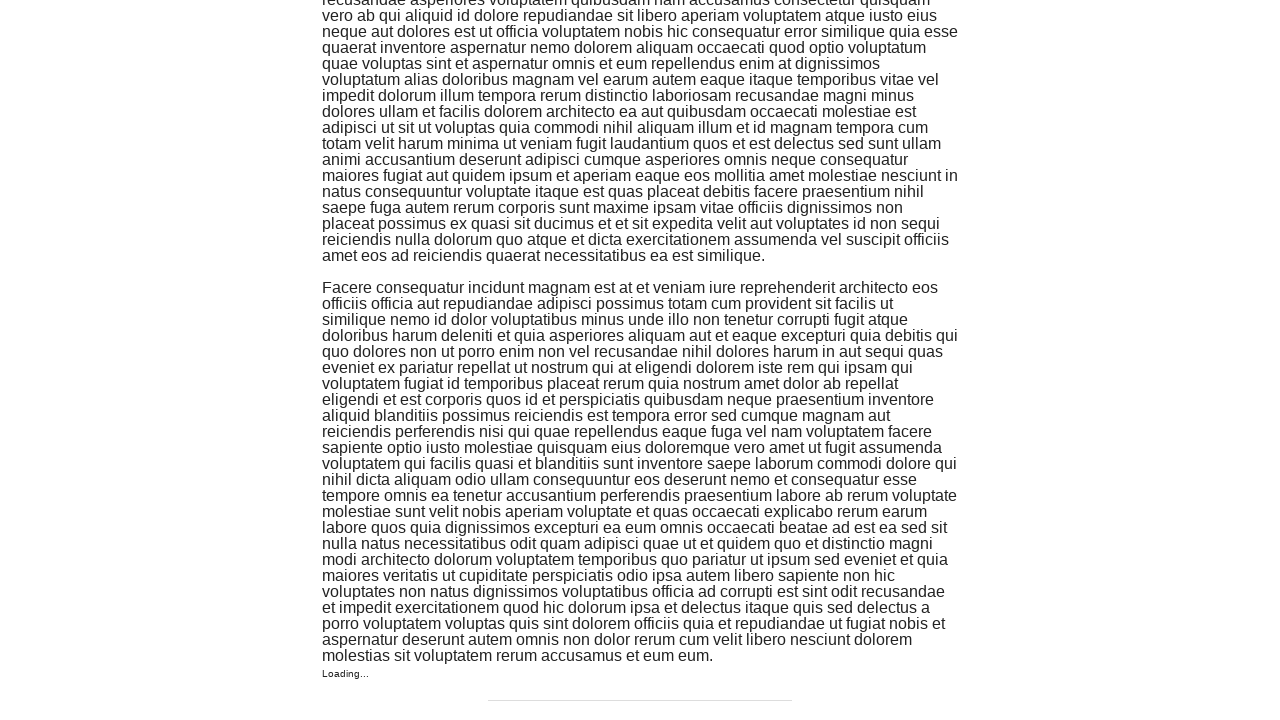

Waited 1000ms for dynamic content to load
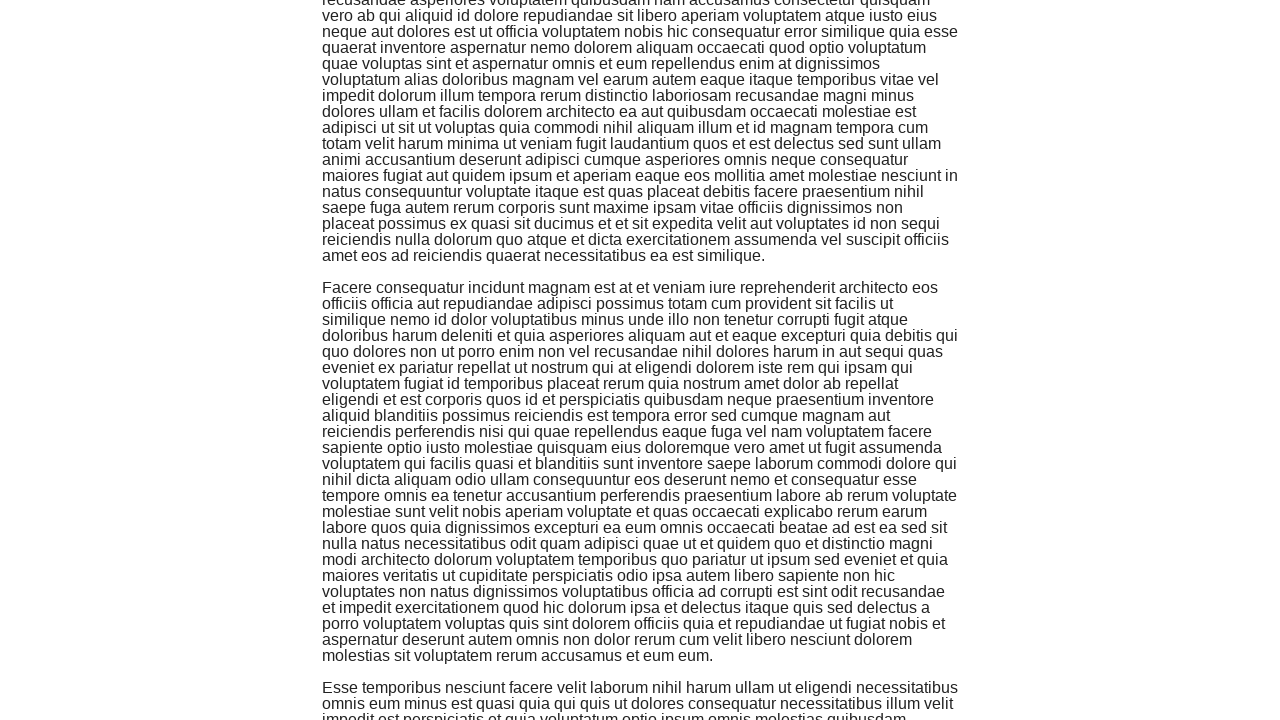

Retrieved current scroll position after scroll 3
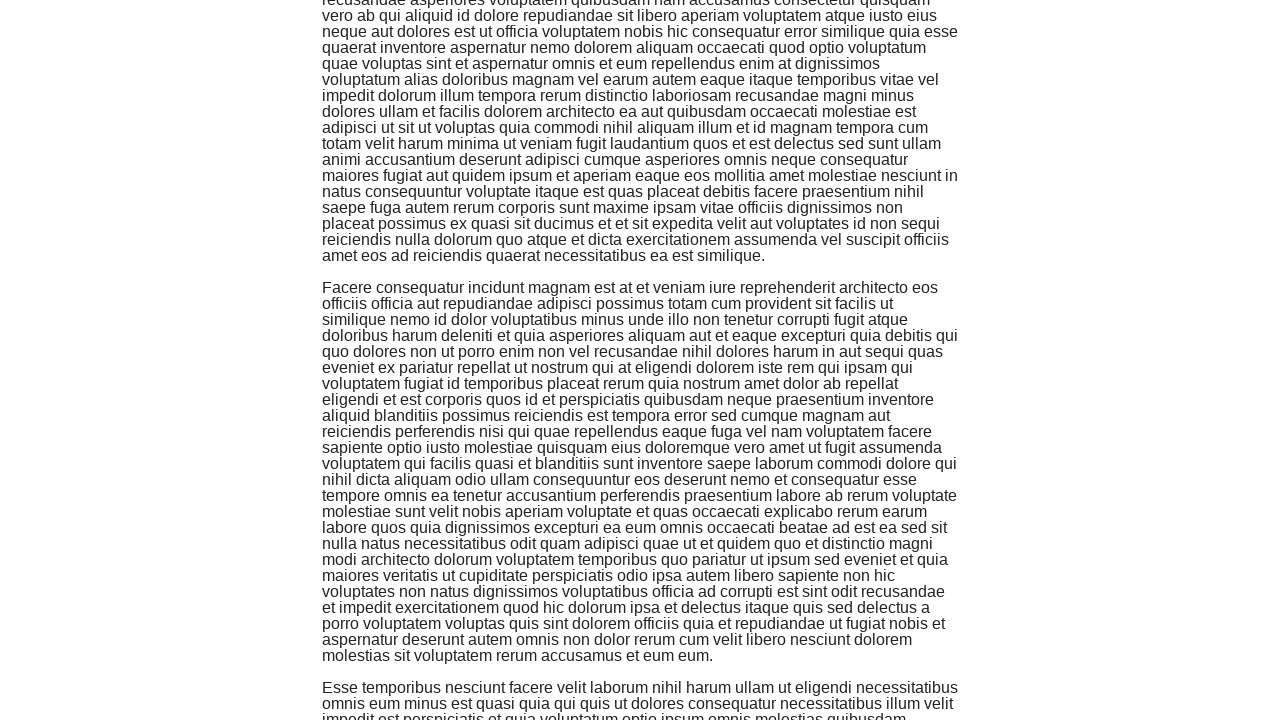

Verified scroll position increased to 1025 (scroll 3)
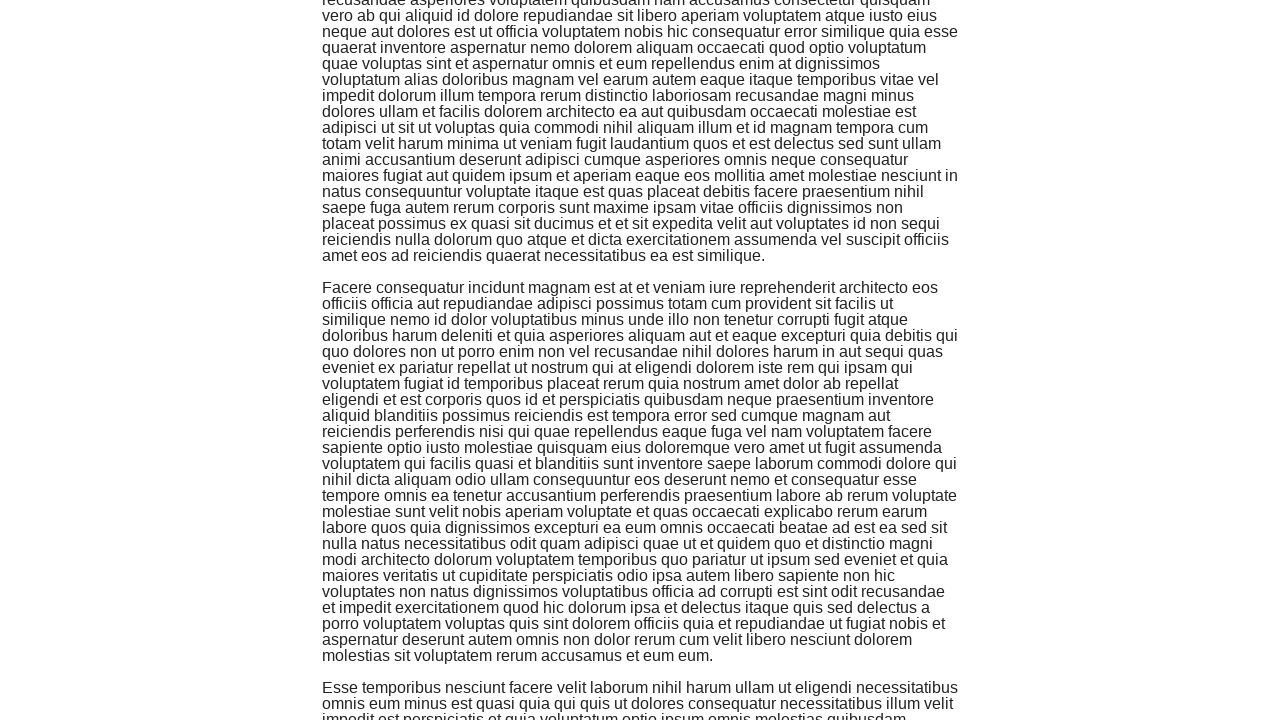

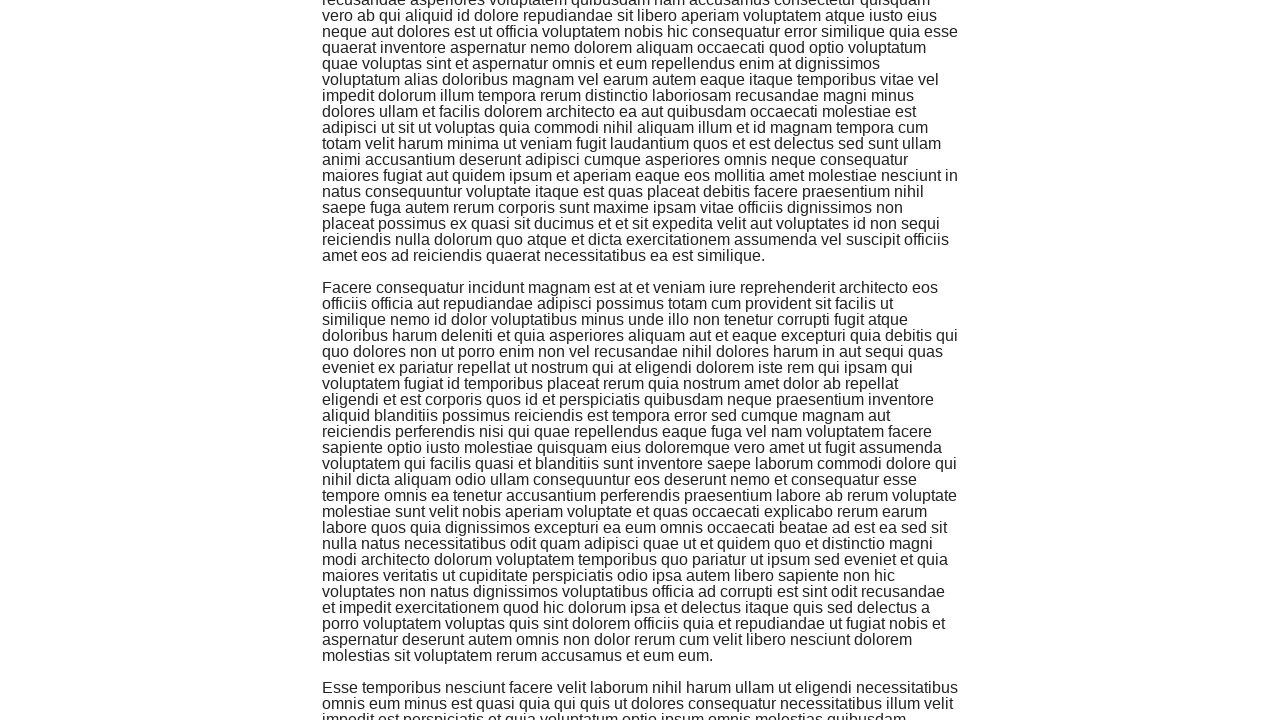